Tests various wait conditions on a demo page by clicking buttons that appear after different wait conditions are met

Starting URL: https://leafground.com/waits.xhtml

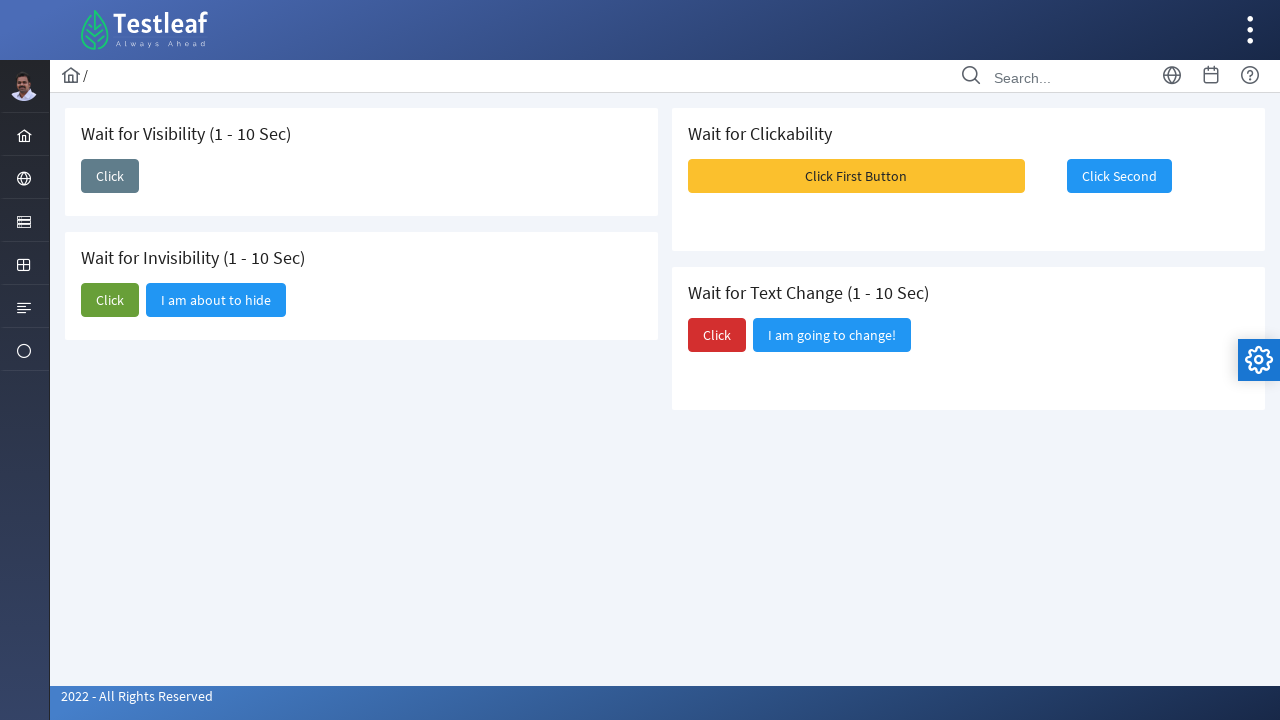

Waited for visibility of button with visibility wait condition
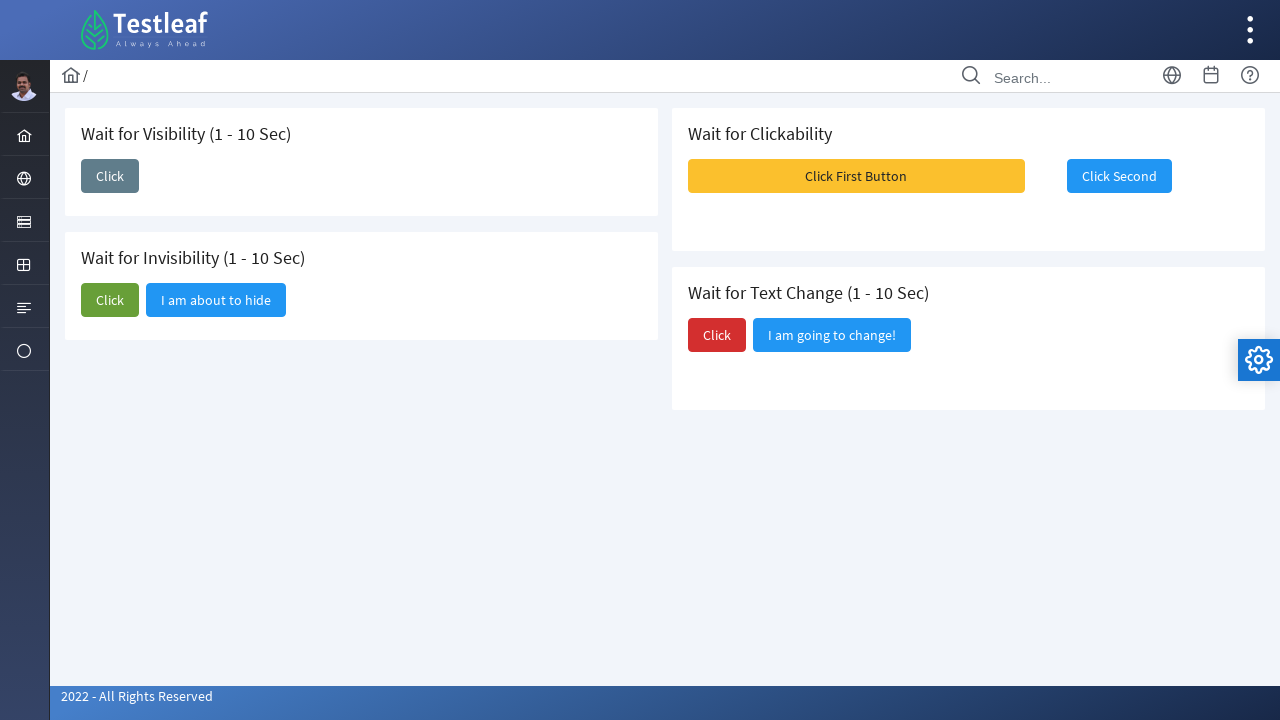

Clicked button that tests visibility wait condition at (110, 176) on #j_idt87\:j_idt89
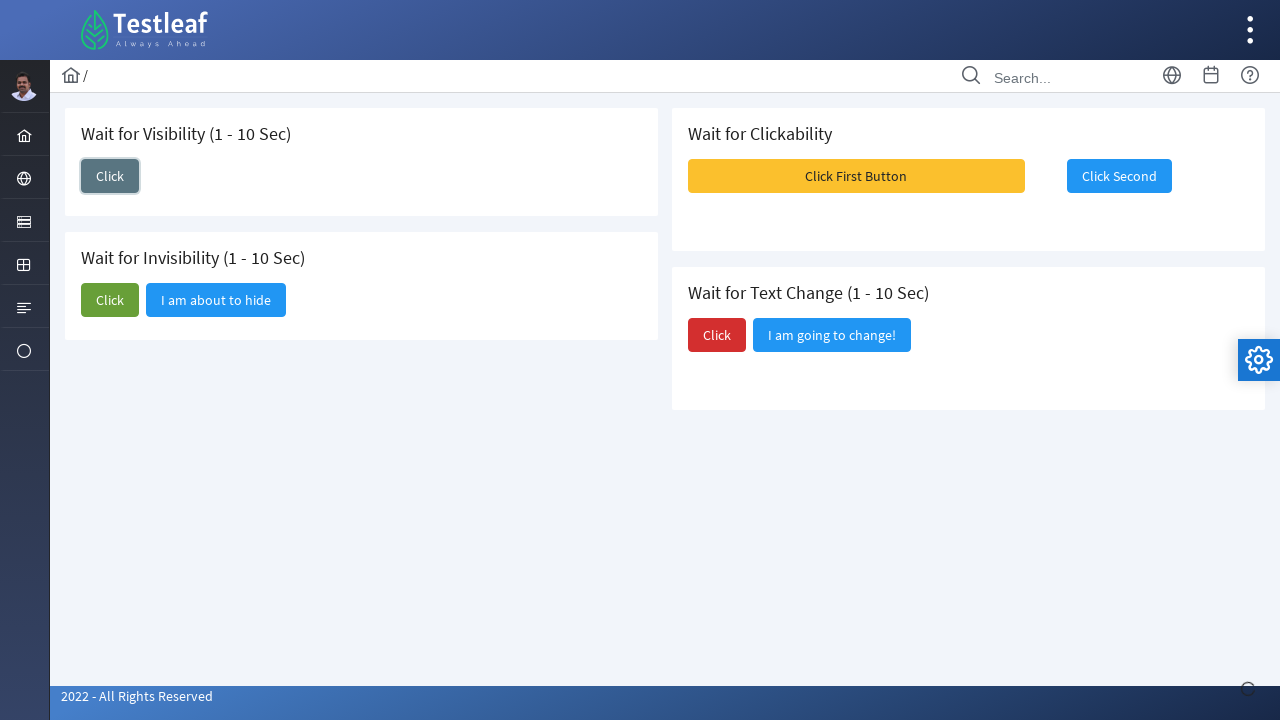

Waited for visibility of button with clickability wait condition
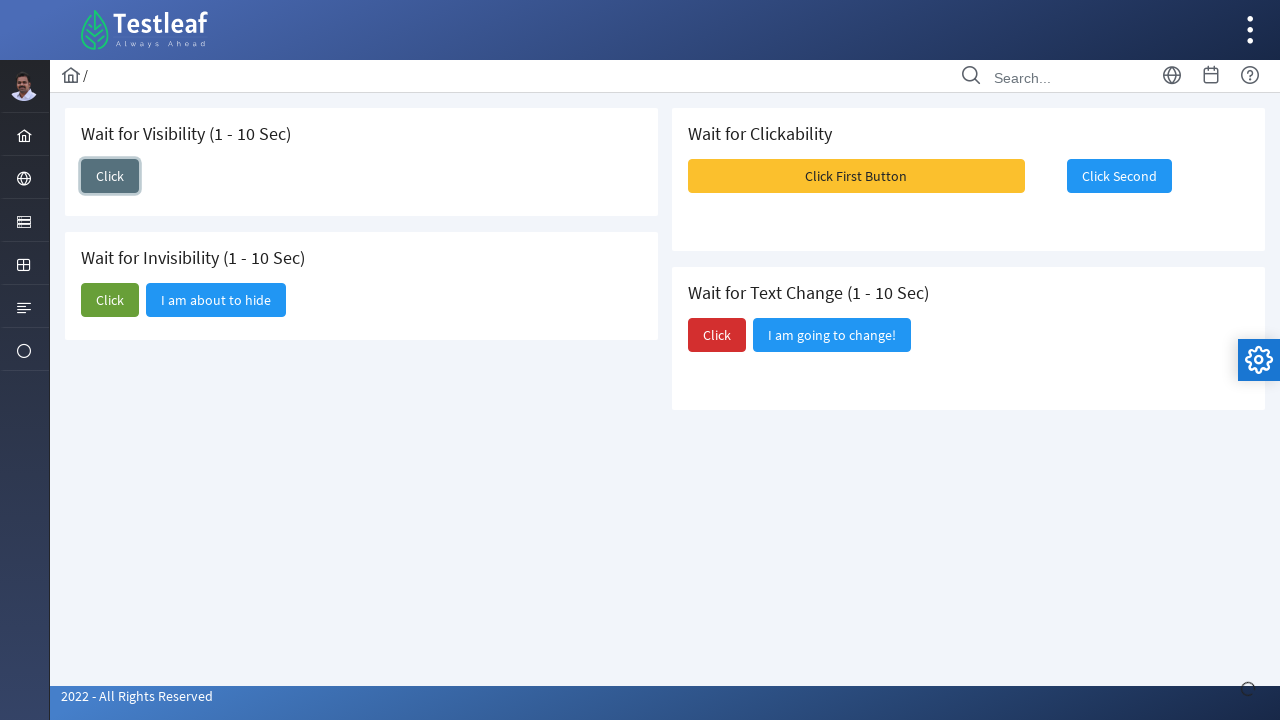

Clicked button that tests clickability wait condition at (856, 176) on #j_idt87\:j_idt95
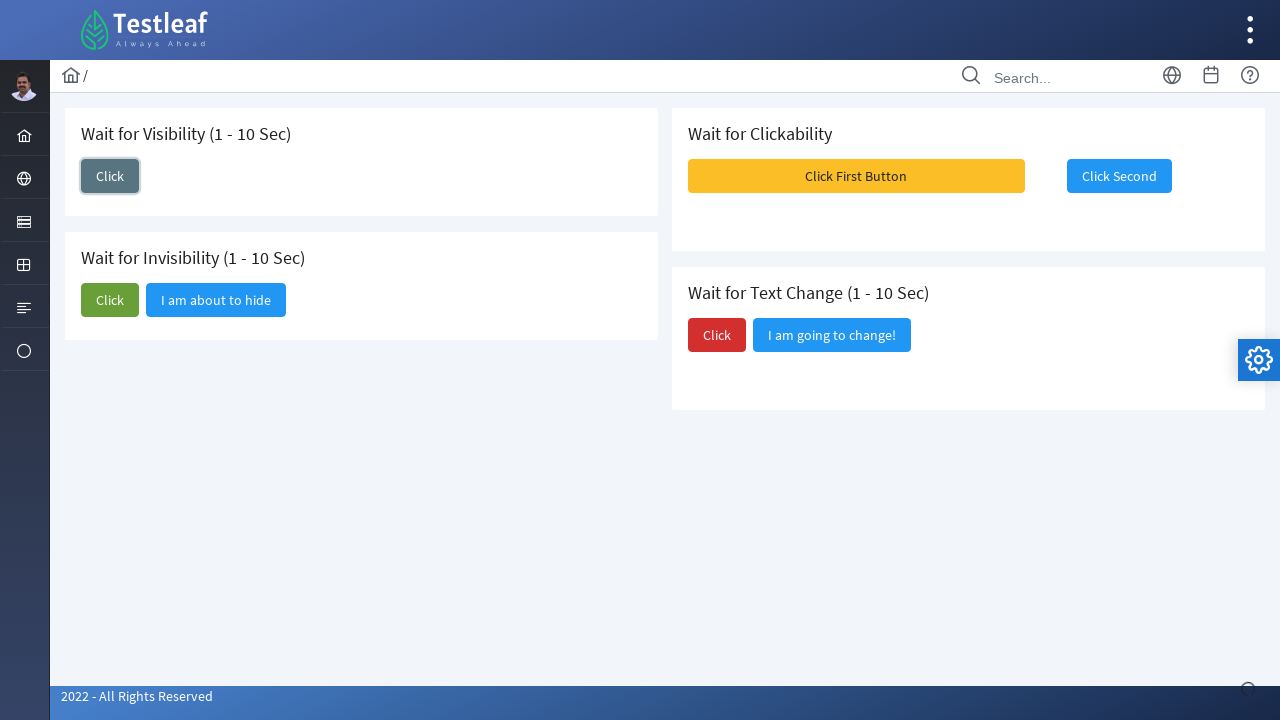

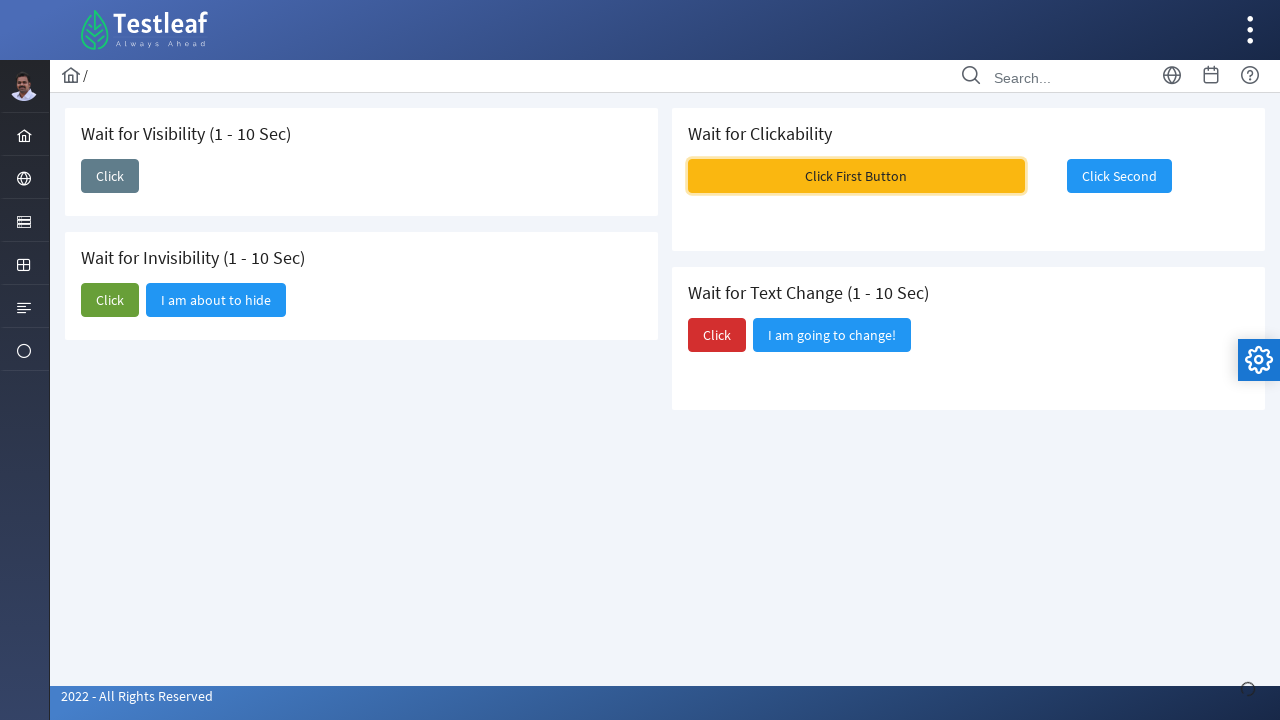